Tests iframe handling by switching to an iframe and clicking a link within it

Starting URL: https://rahulshettyacademy.com/AutomationPractice/

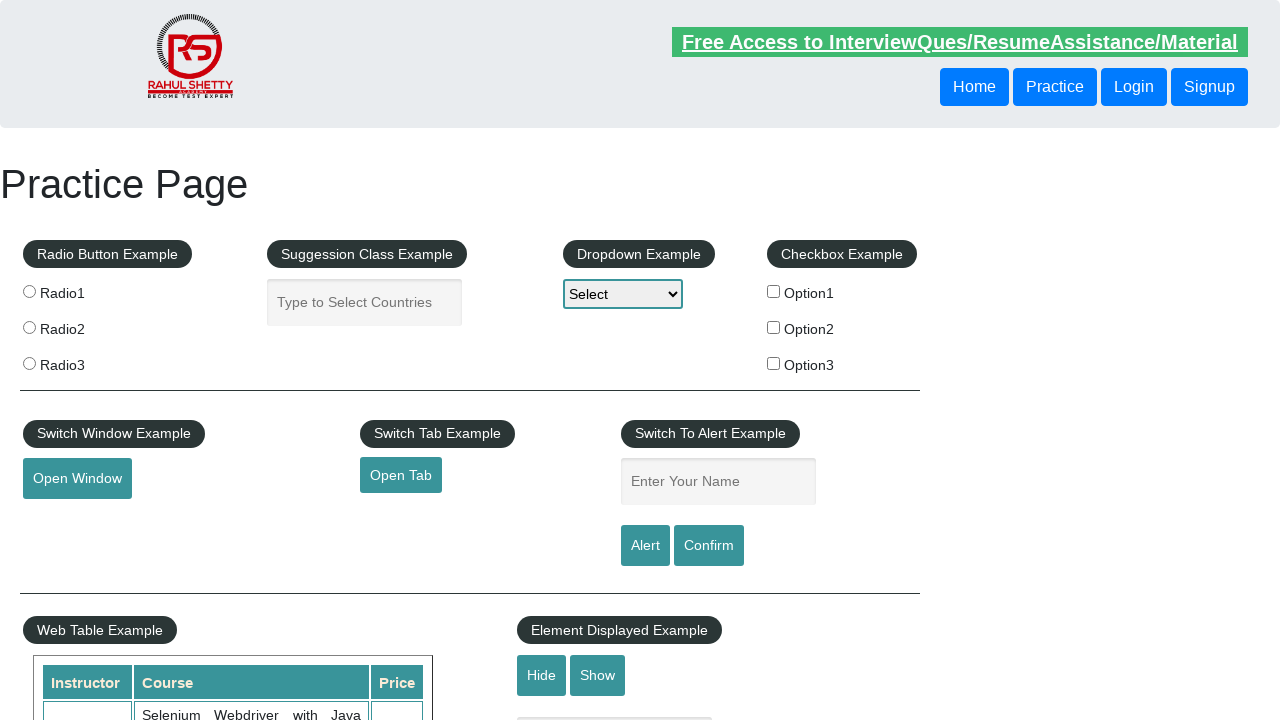

Located iframe with ID 'courses-iframe'
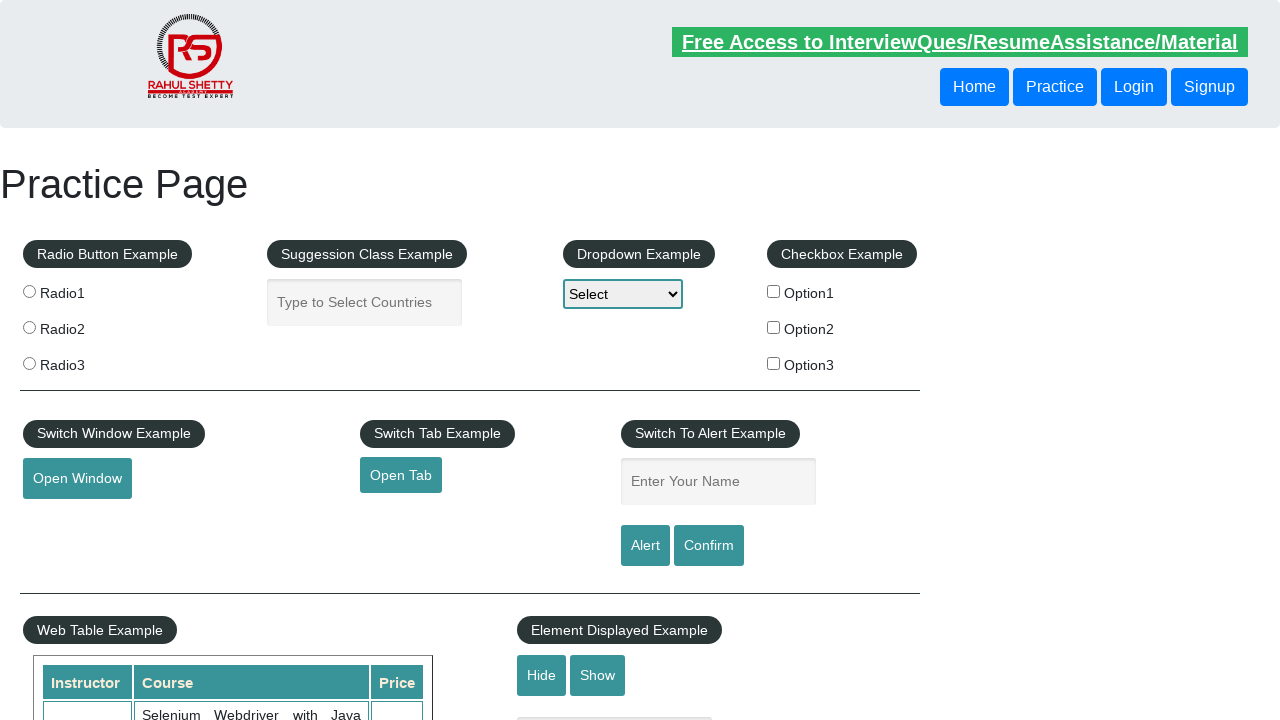

Clicked lifetime access link within iframe at (307, 360) on #courses-iframe >> internal:control=enter-frame >> li a[href='lifetime-access']:
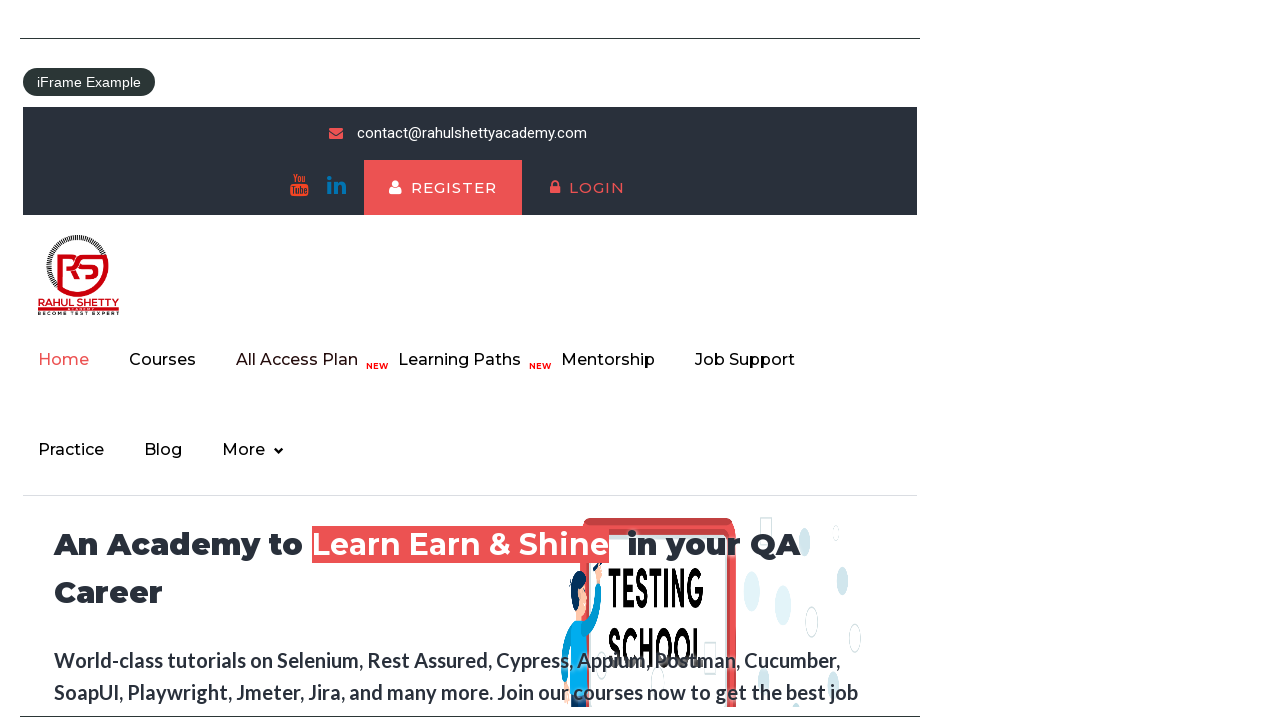

Waited for h2 element in iframe content-side div to load
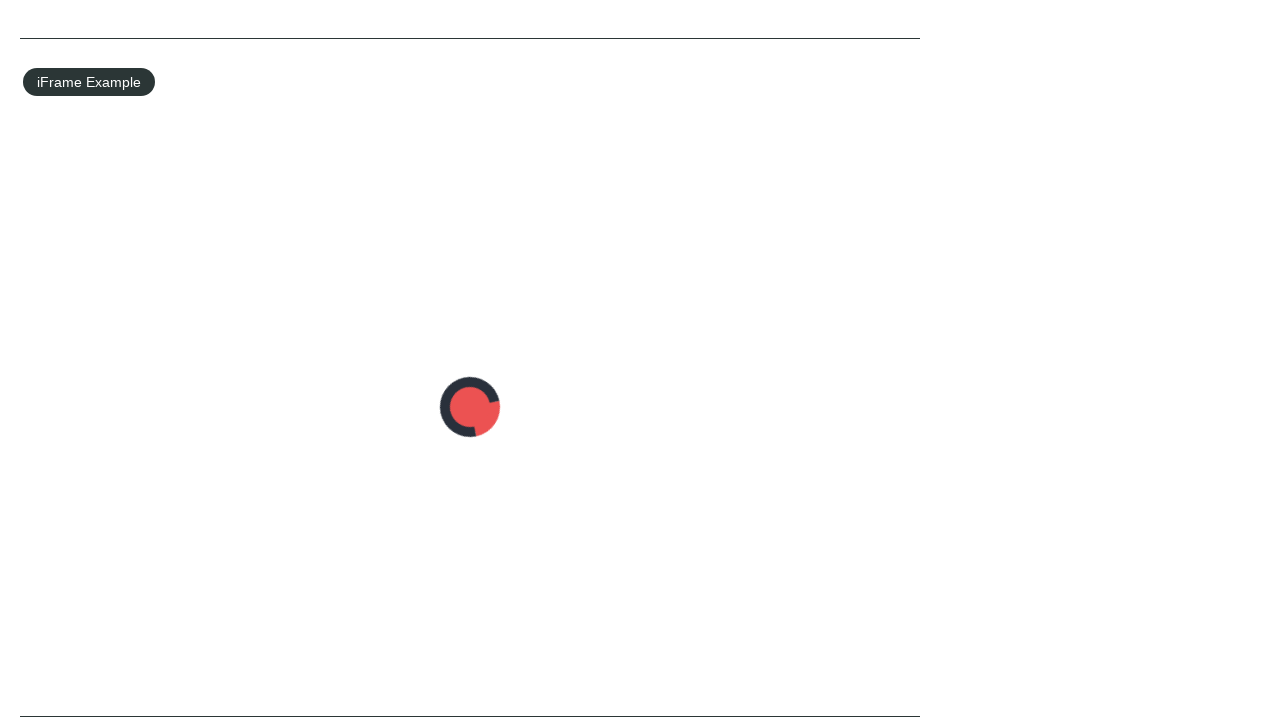

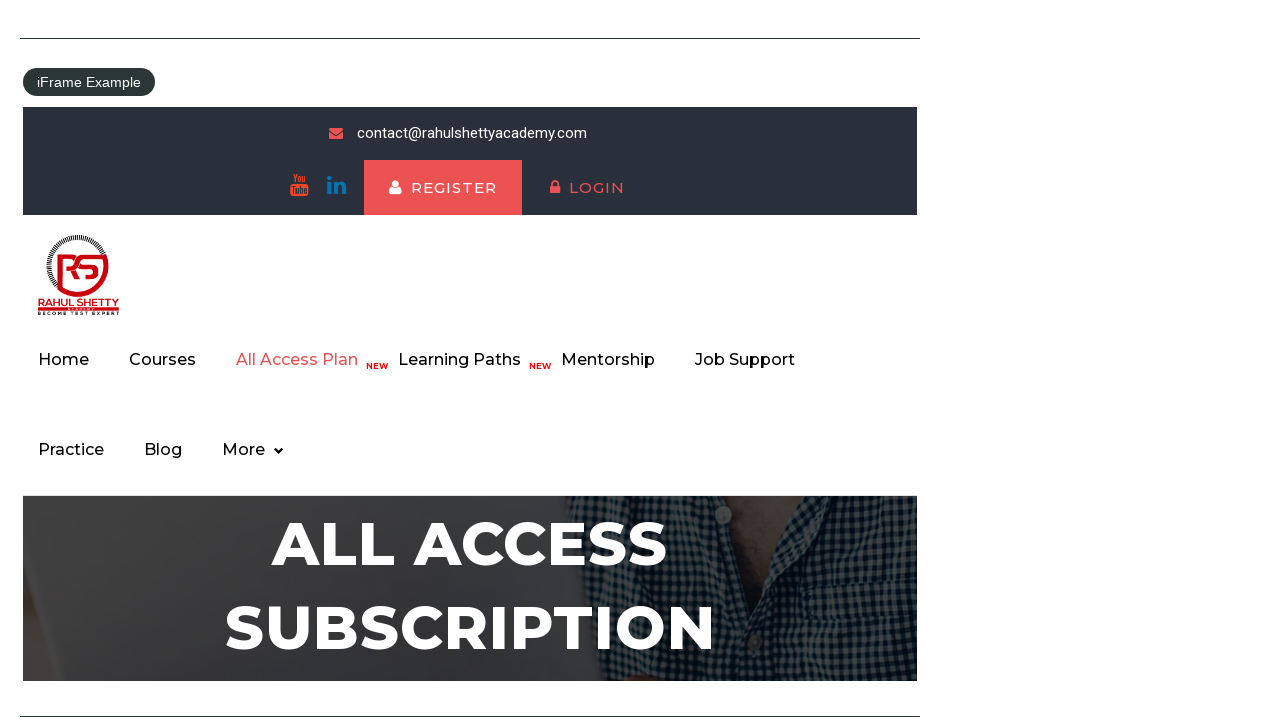